Tests iframe navigation and interaction by switching between frames and clicking buttons within nested frames

Starting URL: https://leafground.com/frame.xhtml

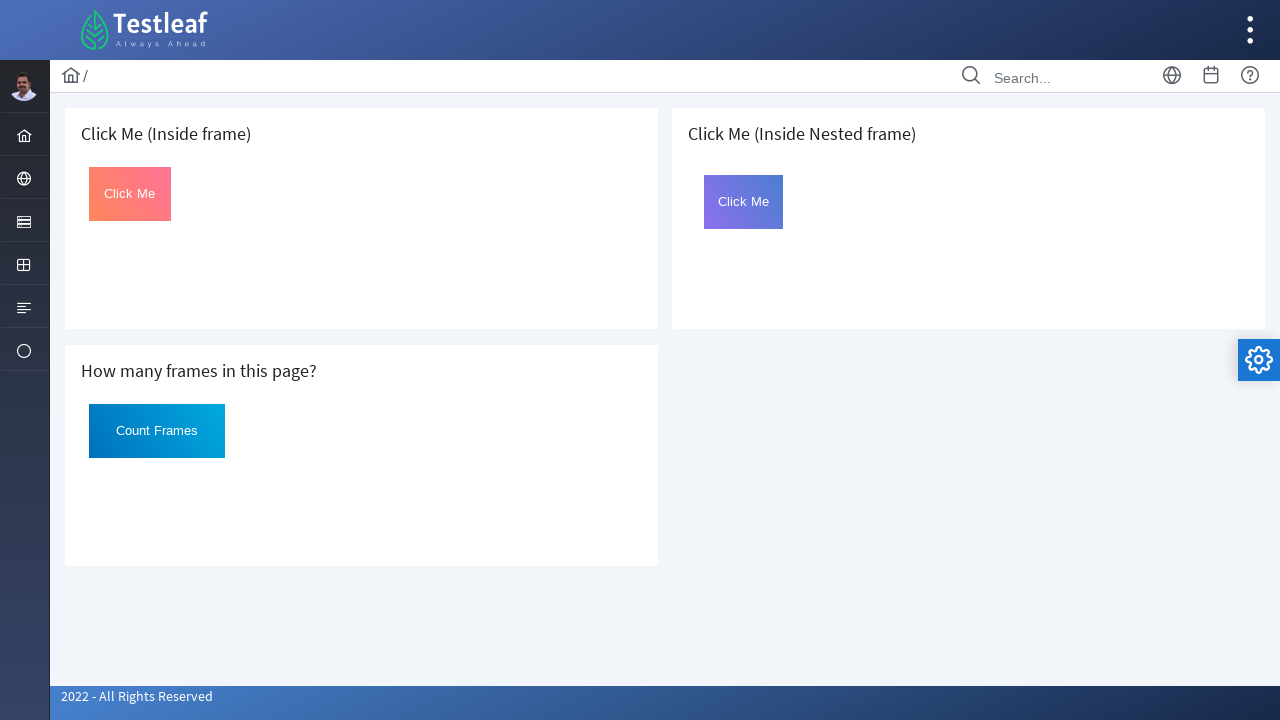

Located the first iframe on the page
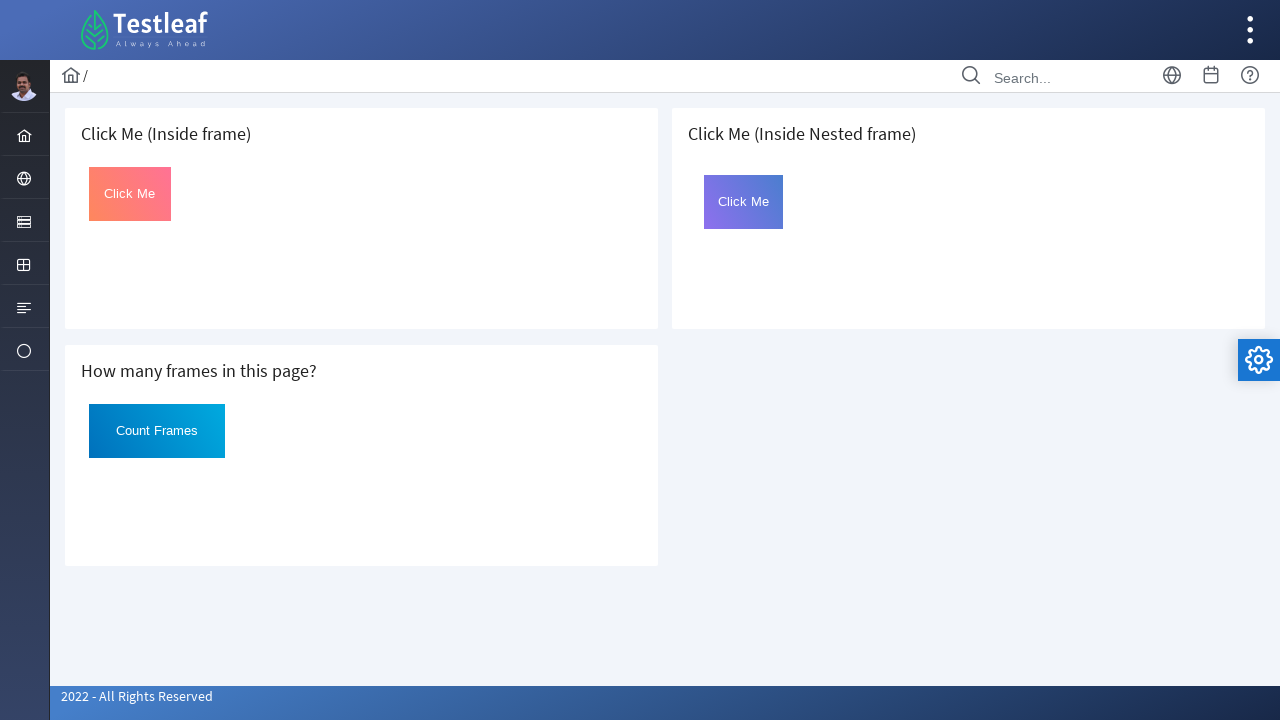

Clicked button with id 'Click' in the first frame at (130, 194) on iframe >> nth=0 >> internal:control=enter-frame >> #Click
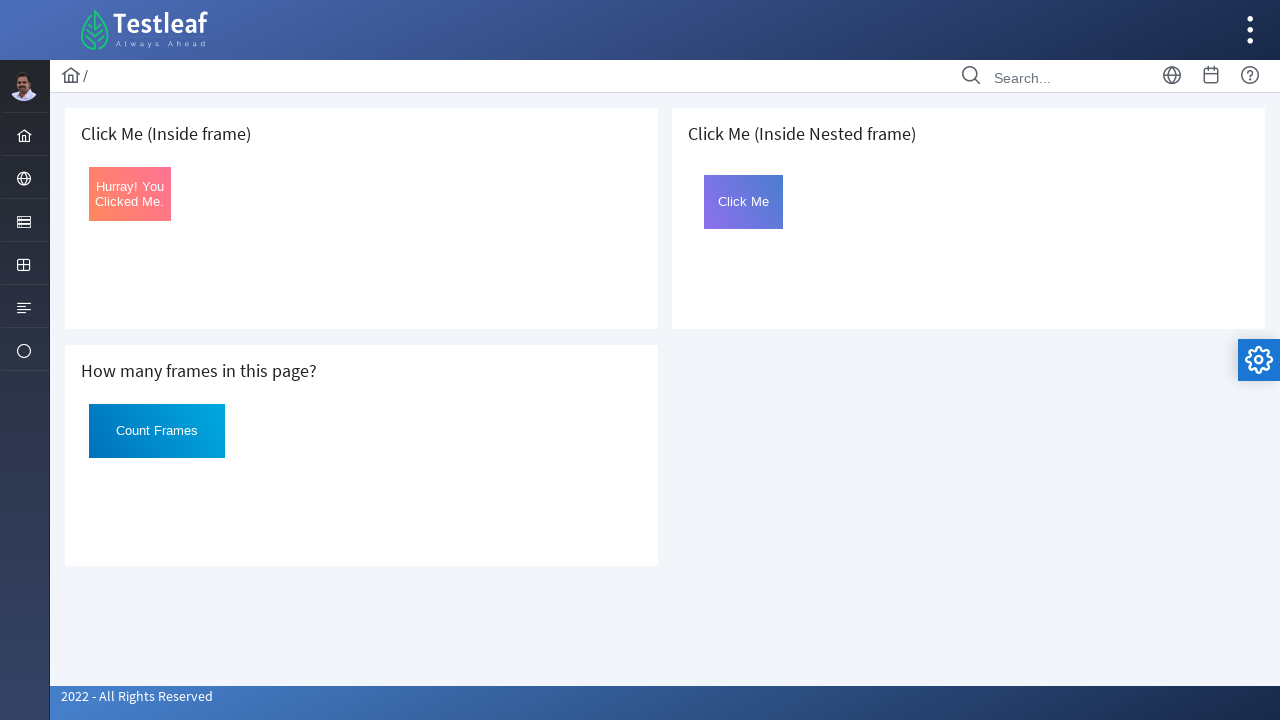

Located nested frame with src='page.xhtml'
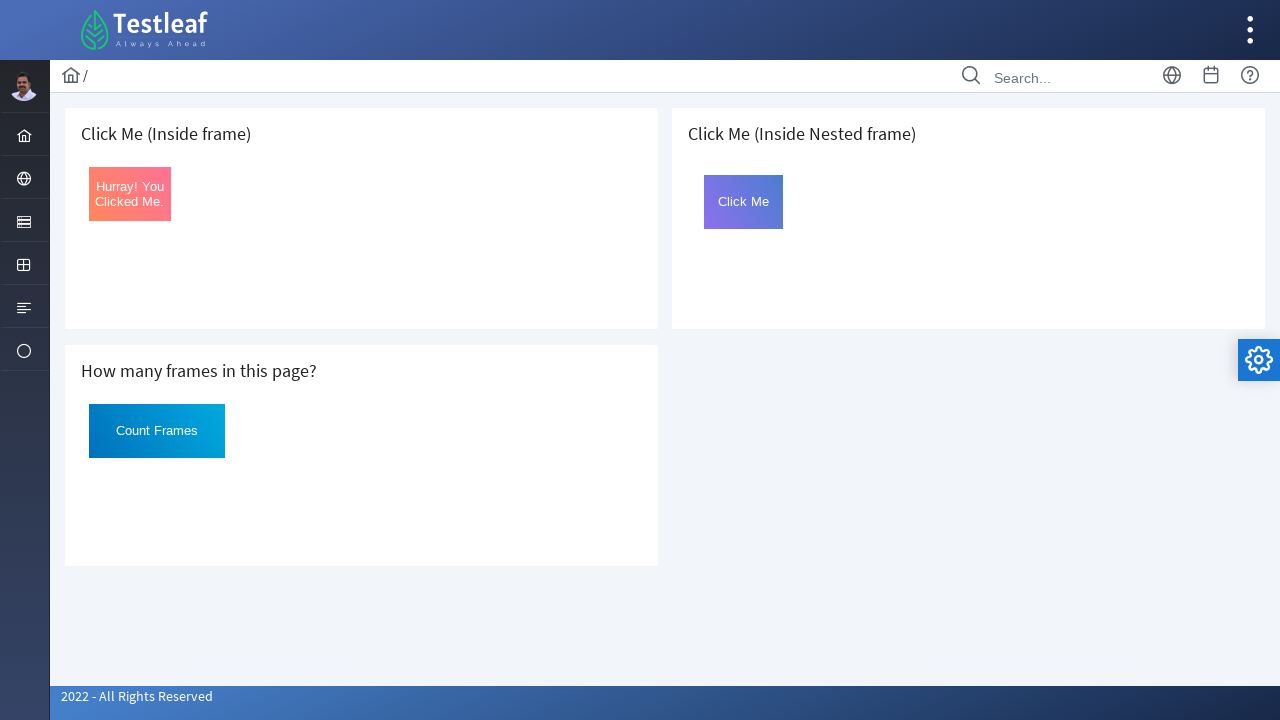

Located inner frame with name='frame2' within the nested frame
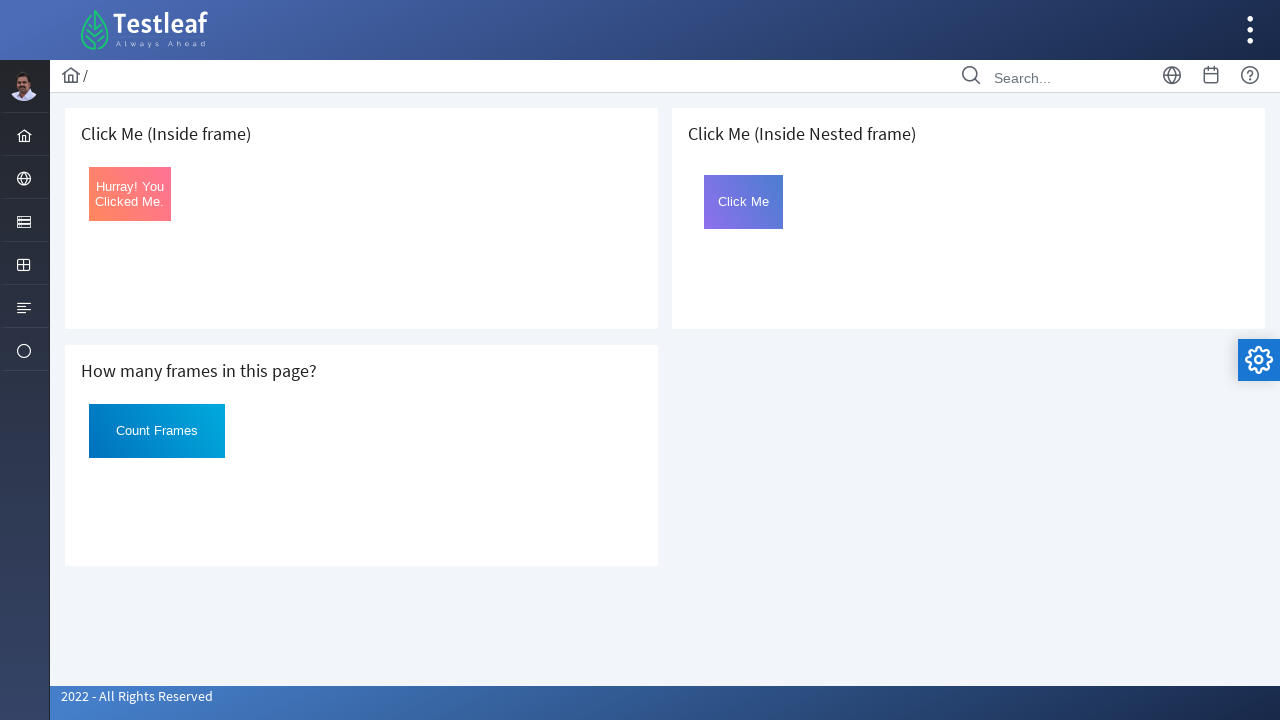

Clicked 'Click Me' button in the innermost frame at (744, 202) on iframe[src='page.xhtml'] >> internal:control=enter-frame >> iframe[name='frame2'
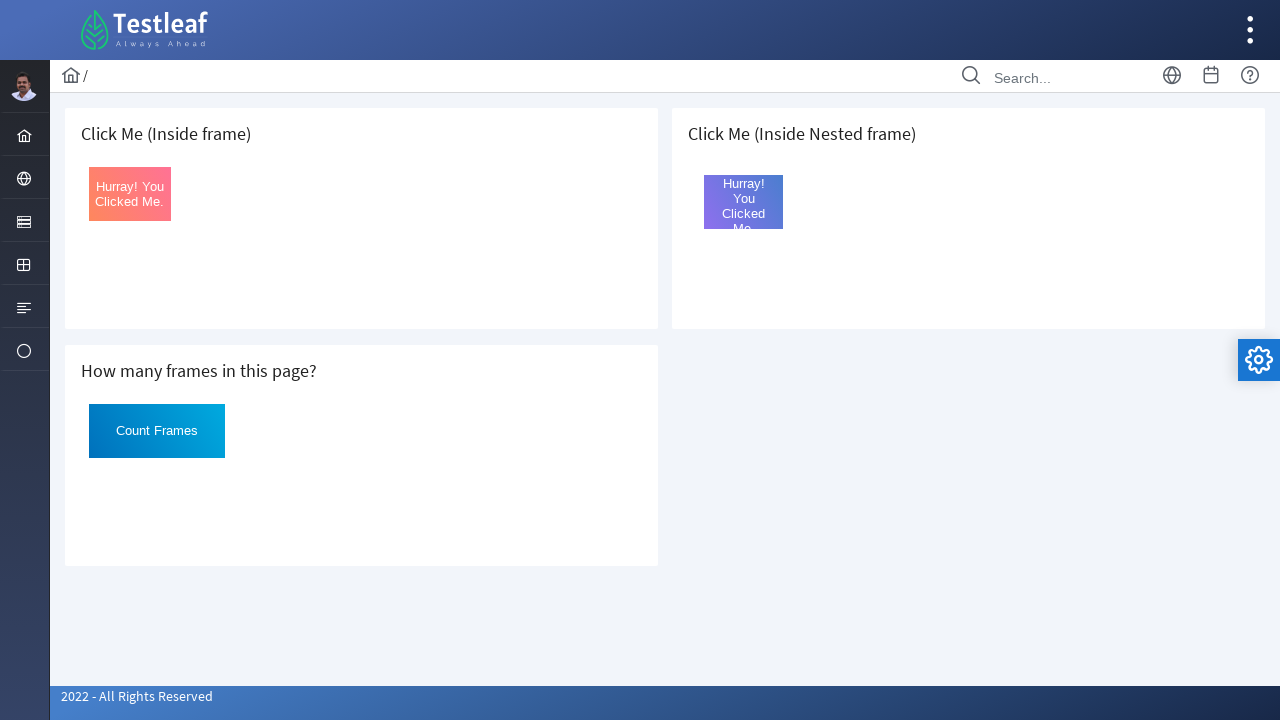

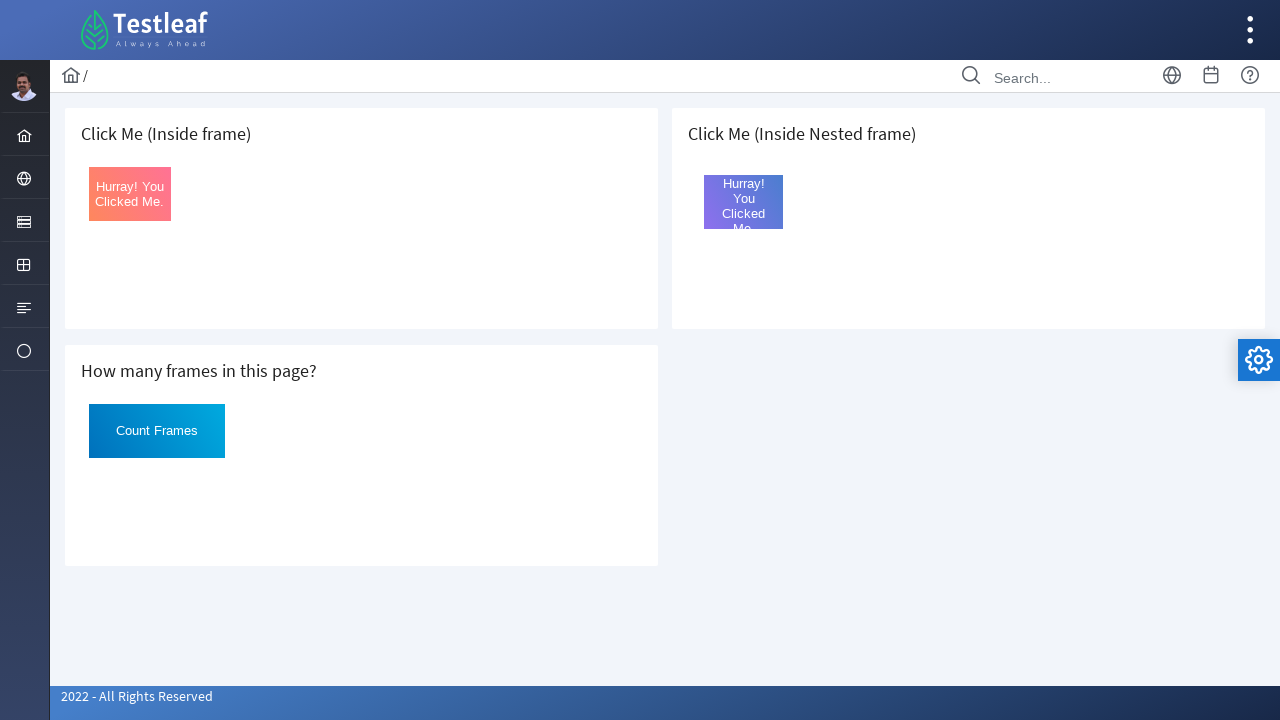